Tests a mobile number submission form by filling in a phone number and clicking the submit button, then waiting for a success or warning result message.

Starting URL: https://update.areen.net/

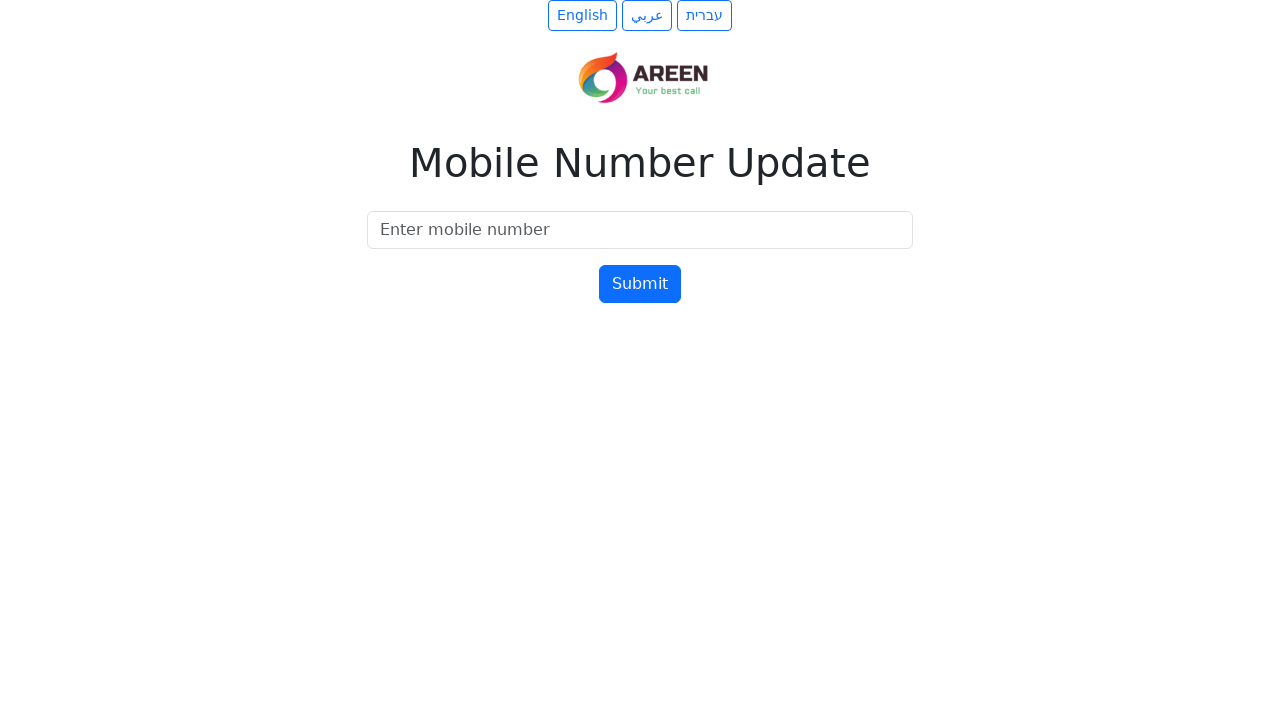

Mobile number input field loaded
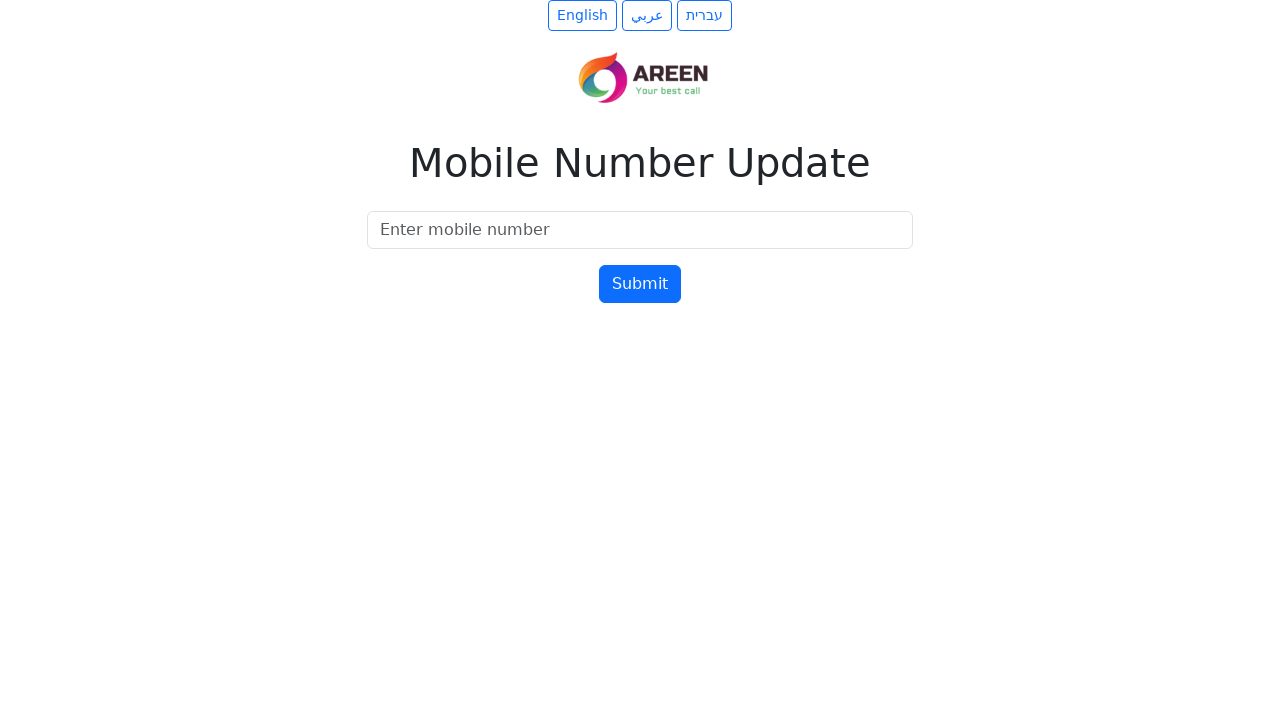

Filled mobile number field with '0501234567' on #mobileNumber
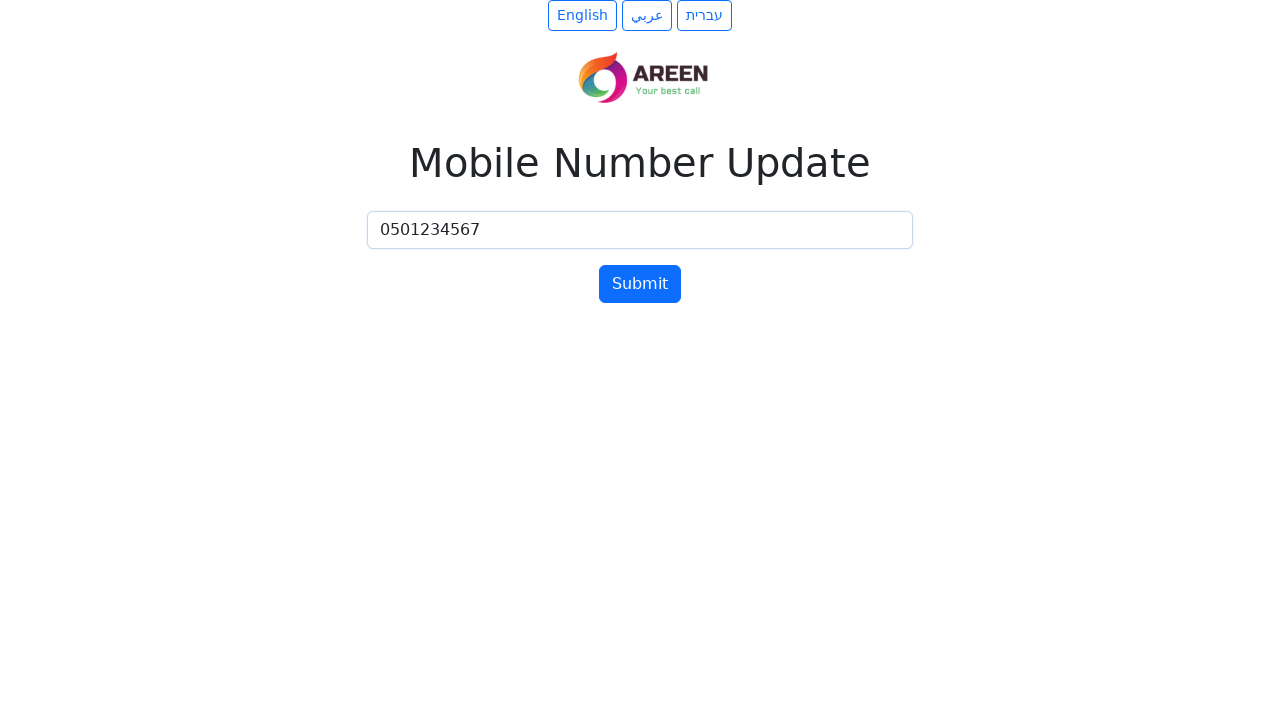

Submit button became visible
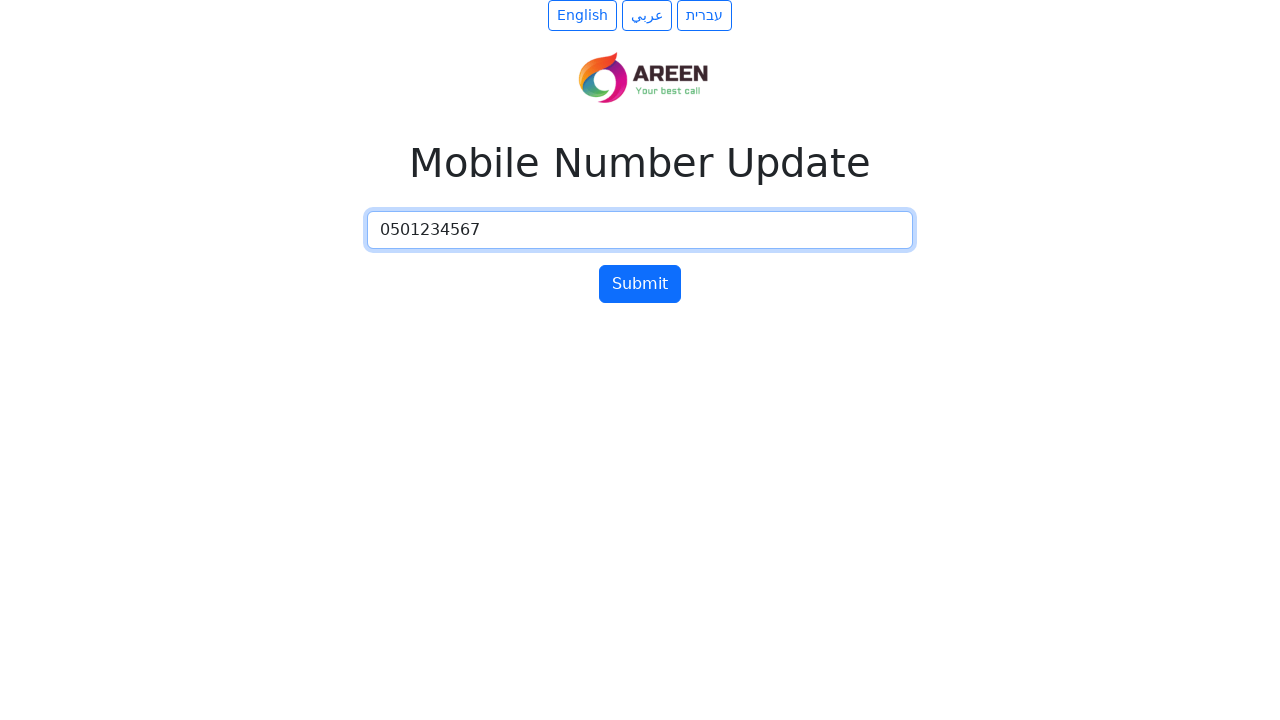

Clicked submit button at (640, 284) on #submitBtn
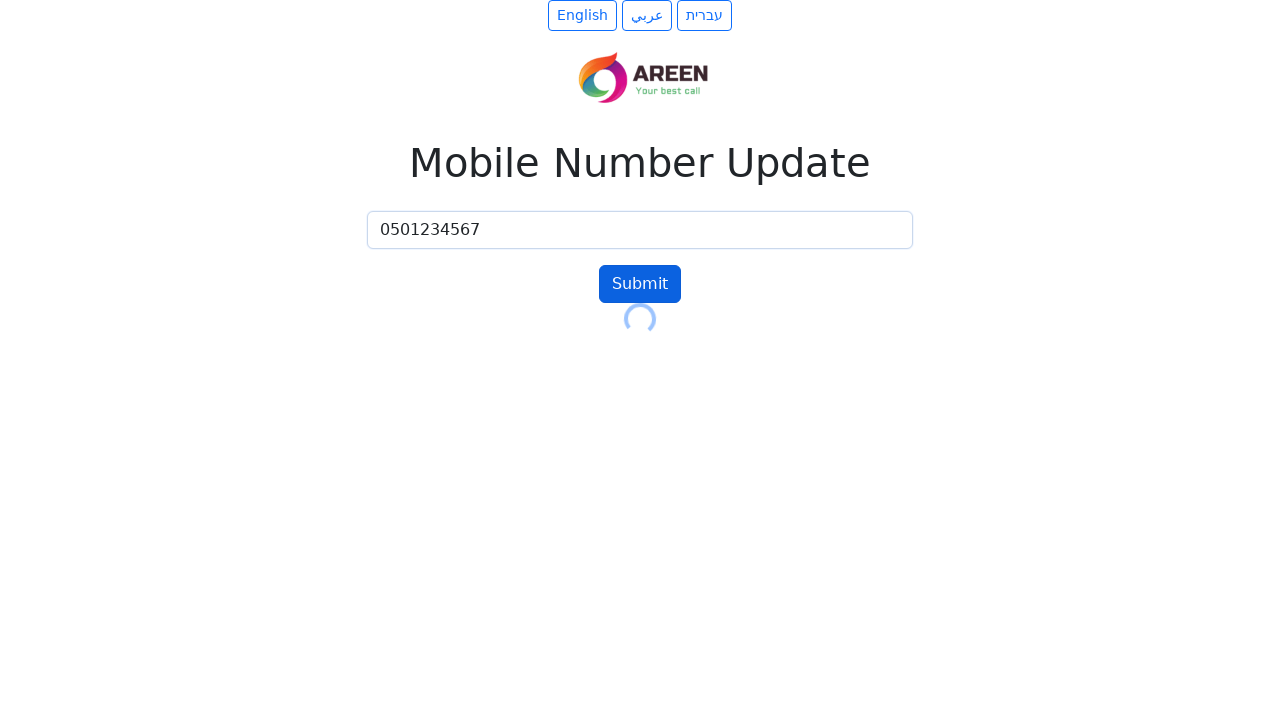

Success or warning result message appeared
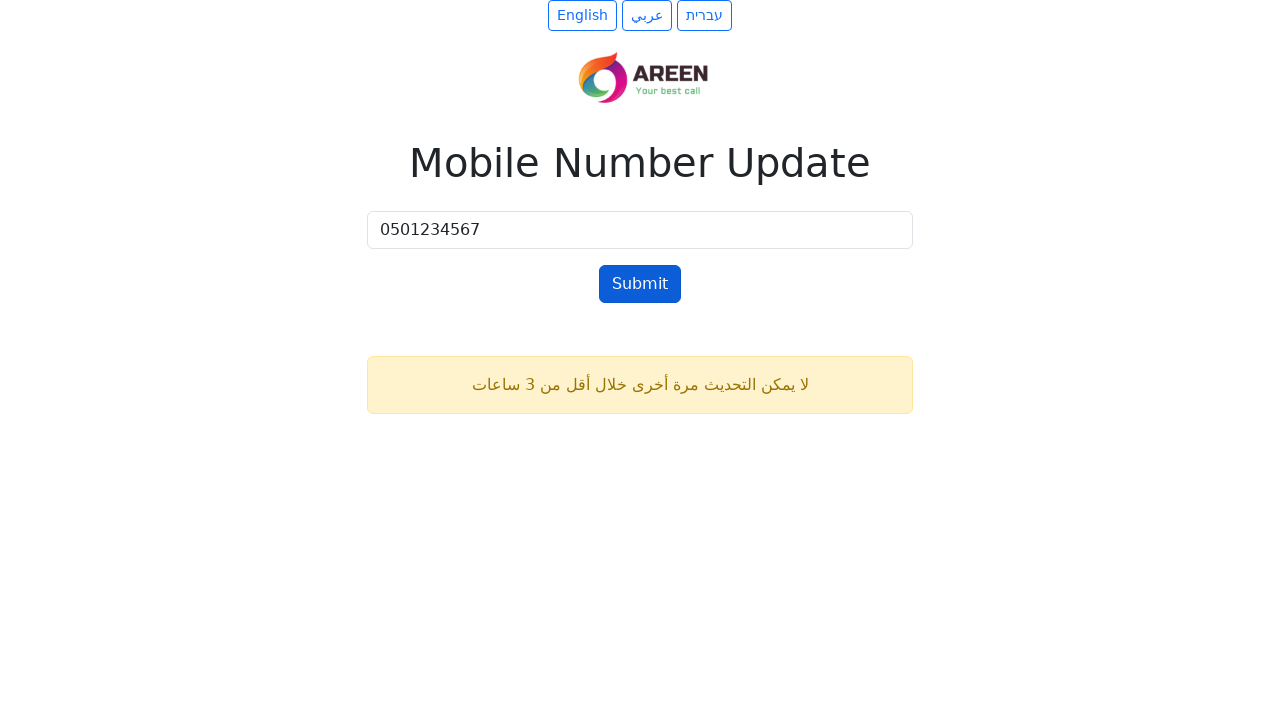

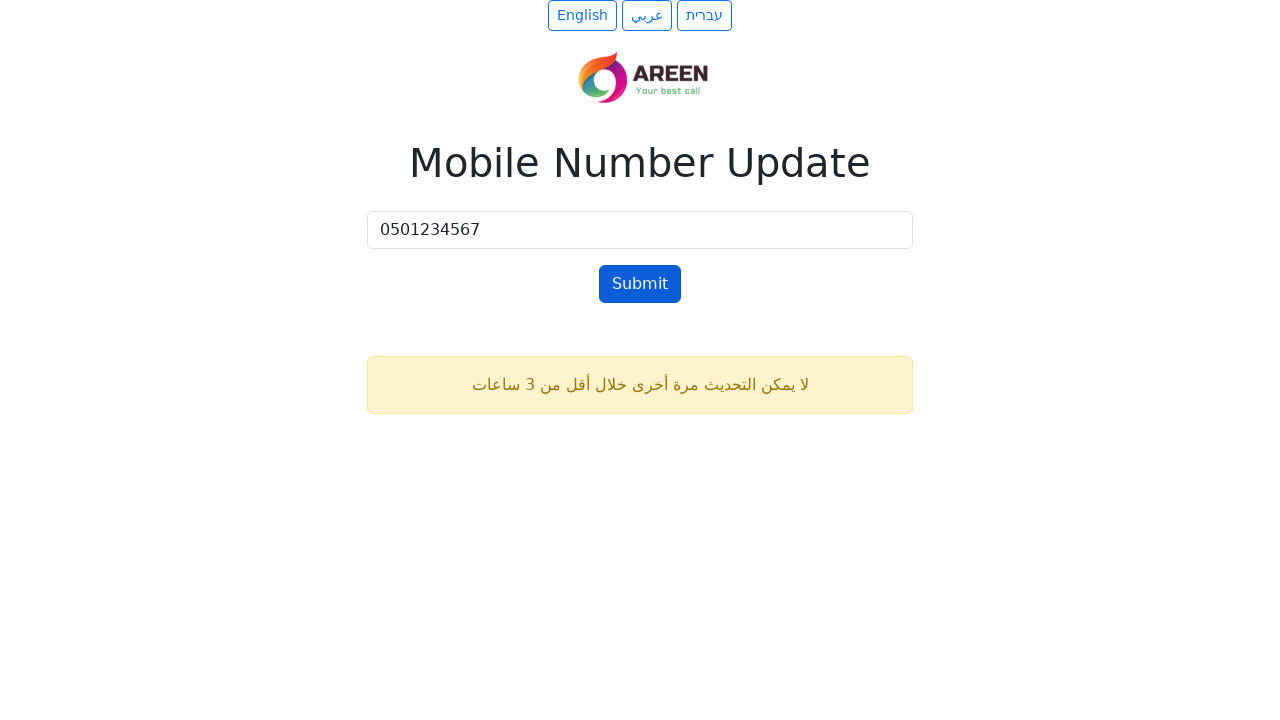